Tests dismissing a JavaScript confirm dialog and verifying the cancel result

Starting URL: https://automationfc.github.io/basic-form/index.html

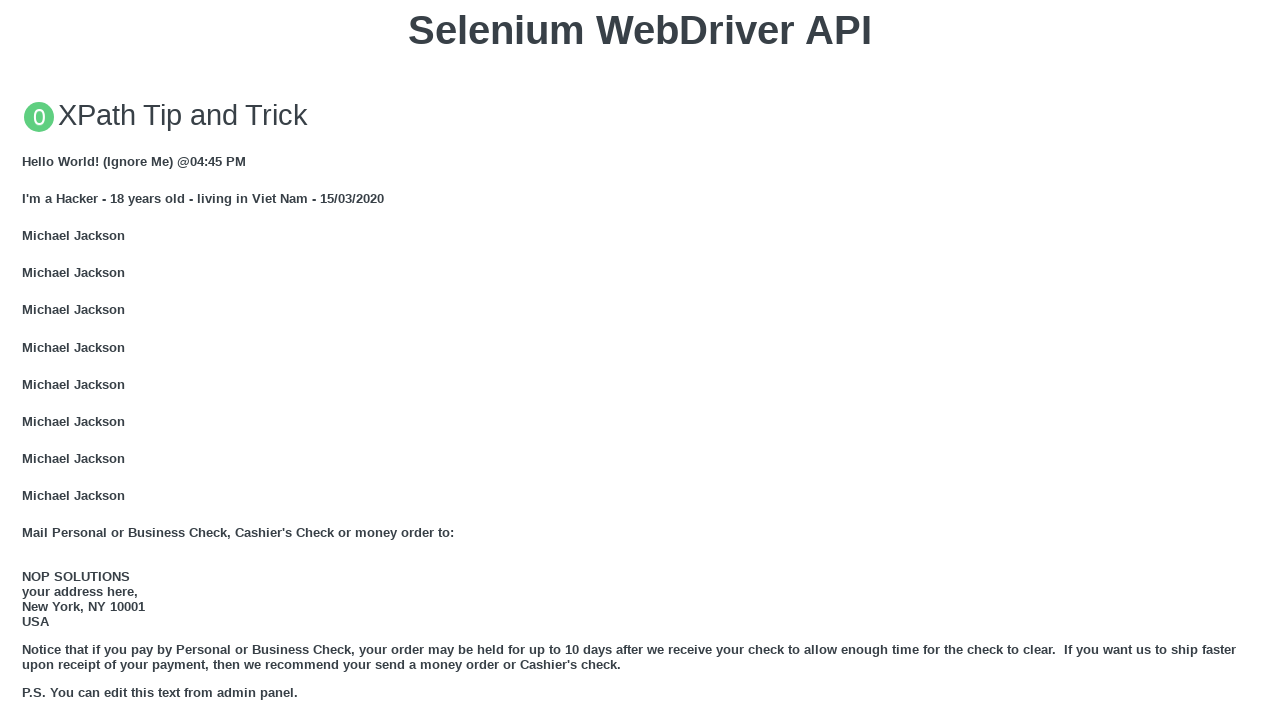

Set up dialog handler to dismiss confirm dialog
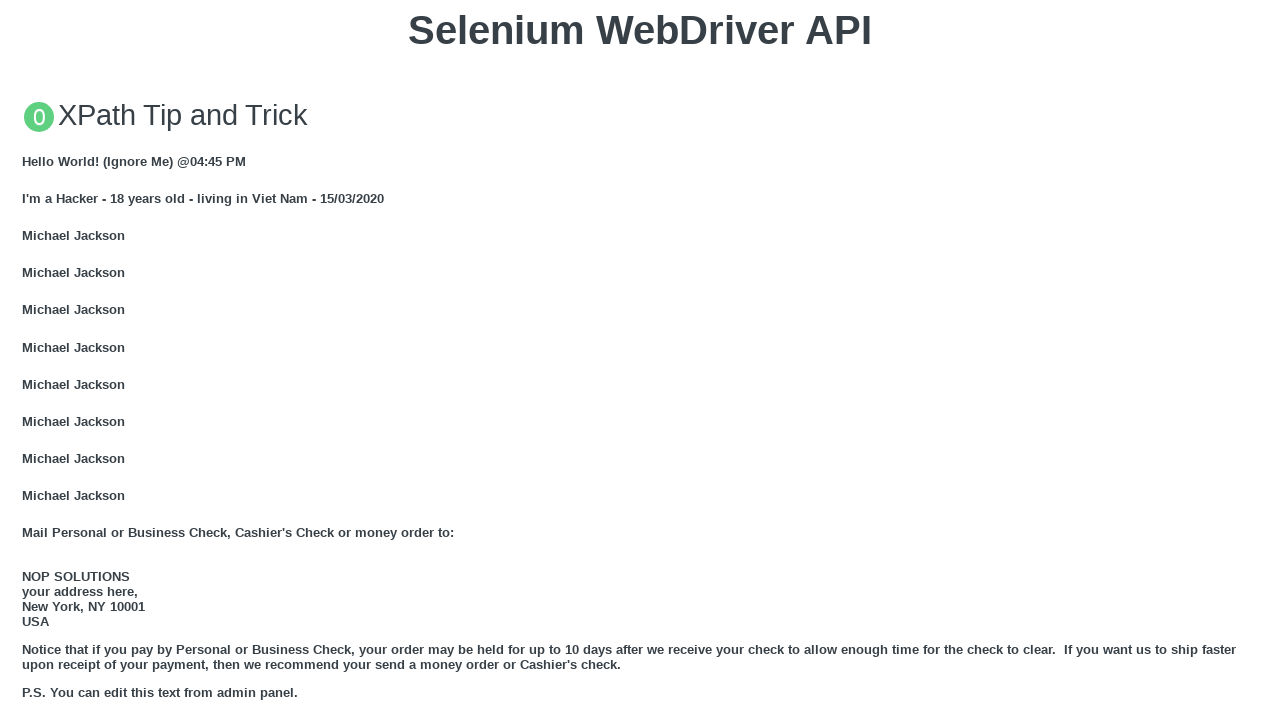

Clicked 'Click for JS Confirm' button to trigger JavaScript confirm dialog at (640, 360) on xpath=//button[text()='Click for JS Confirm']
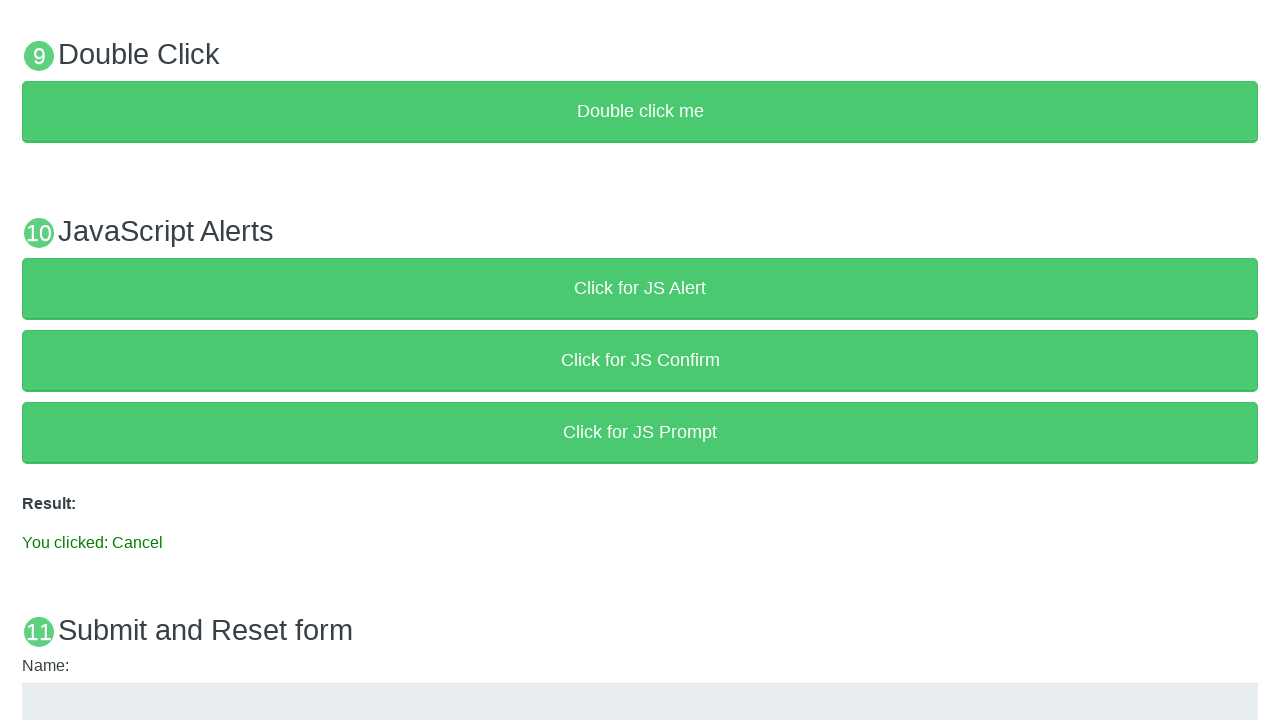

Verified result text displays 'You clicked: Cancel' confirming dialog was dismissed
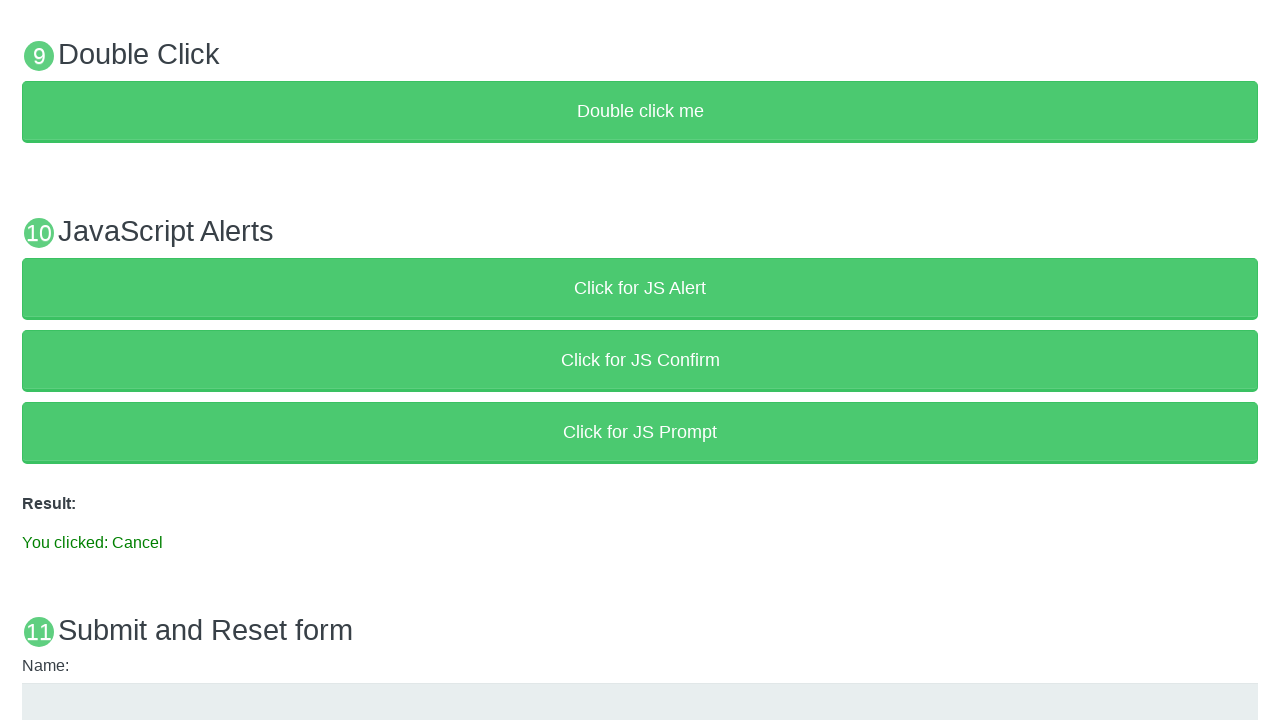

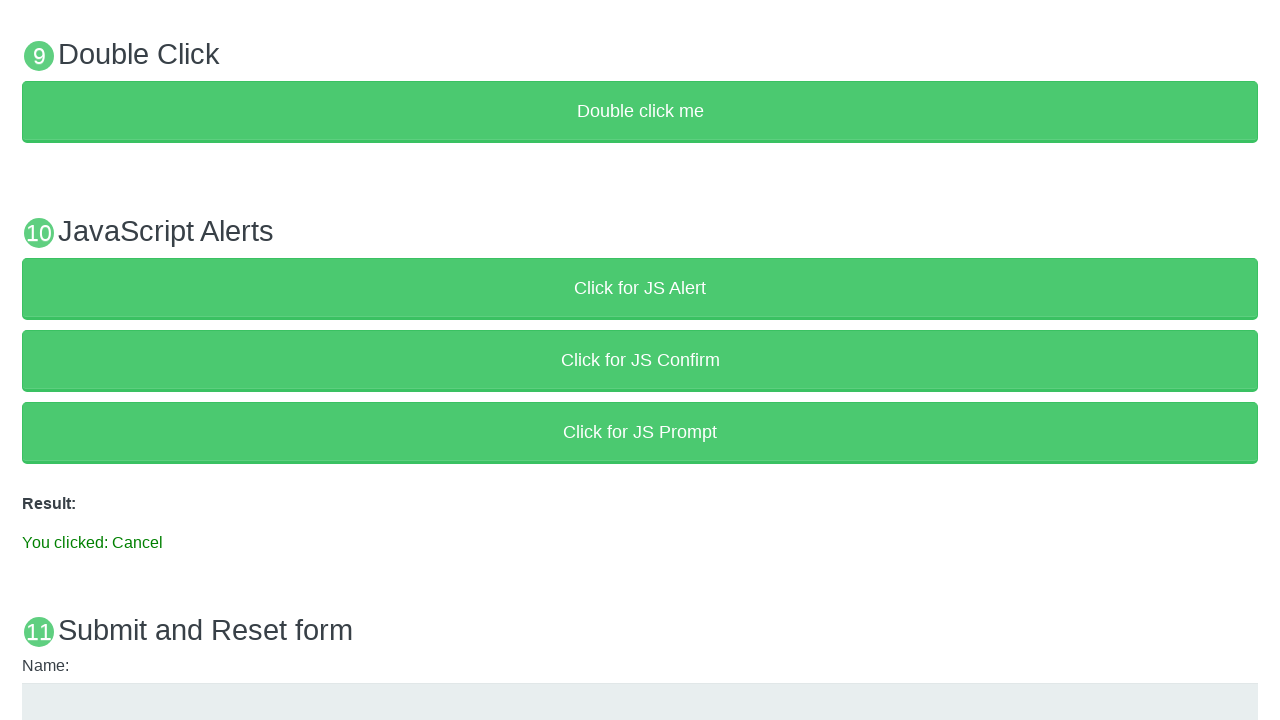